Tests dynamic content loading using fluent wait approach by clicking Start button and verifying "Hello World!" text appears

Starting URL: https://the-internet.herokuapp.com/dynamic_loading/1

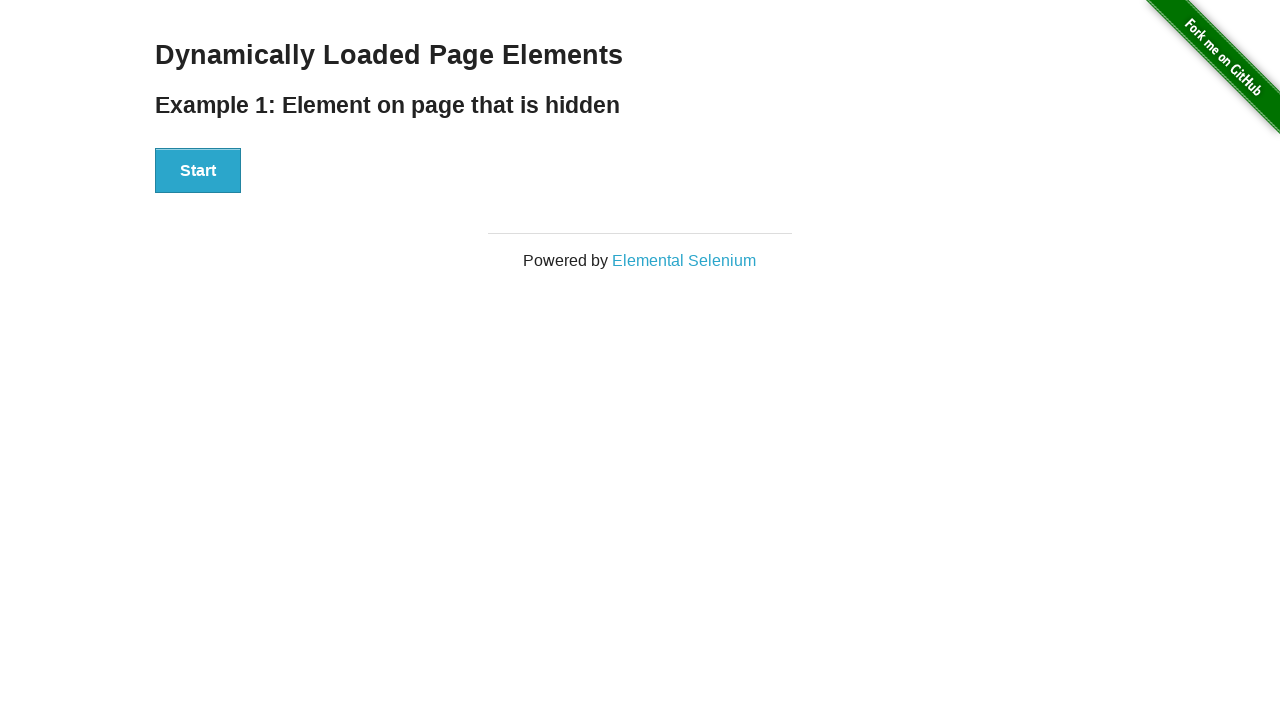

Clicked Start button to initiate dynamic content loading at (198, 171) on xpath=//div[@id='start']//button
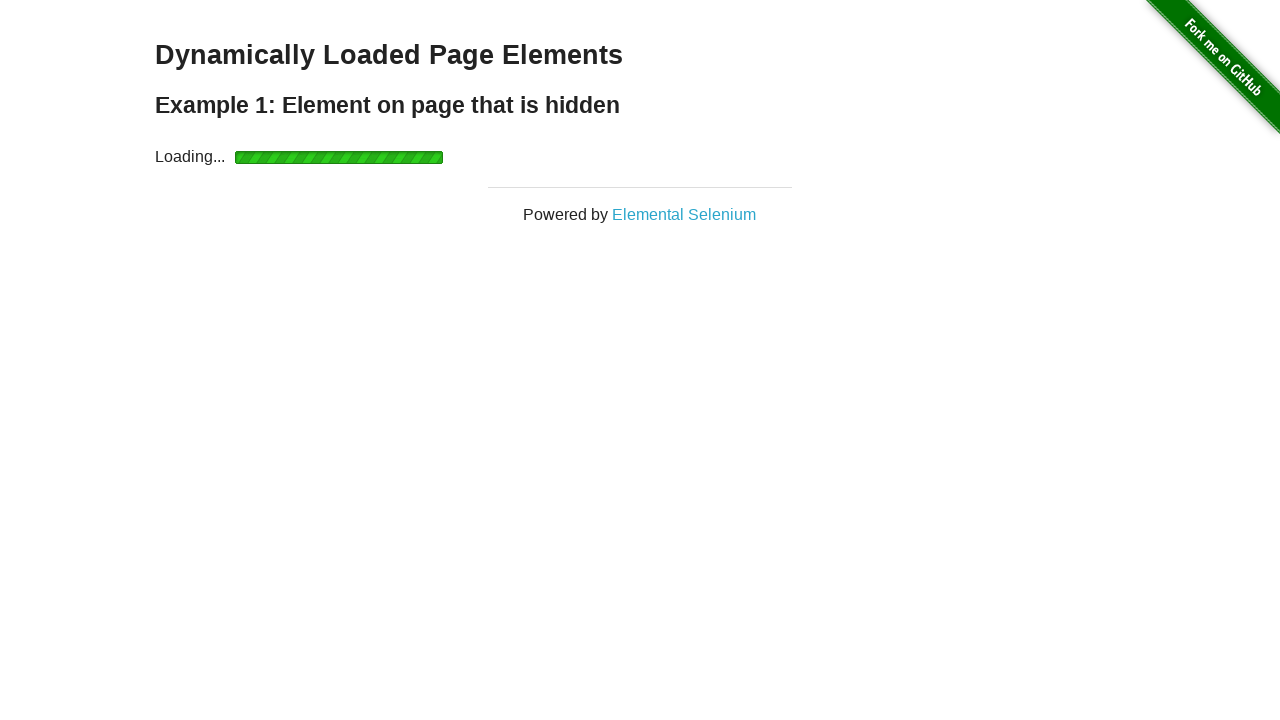

Waited for 'Hello World!' text to appear
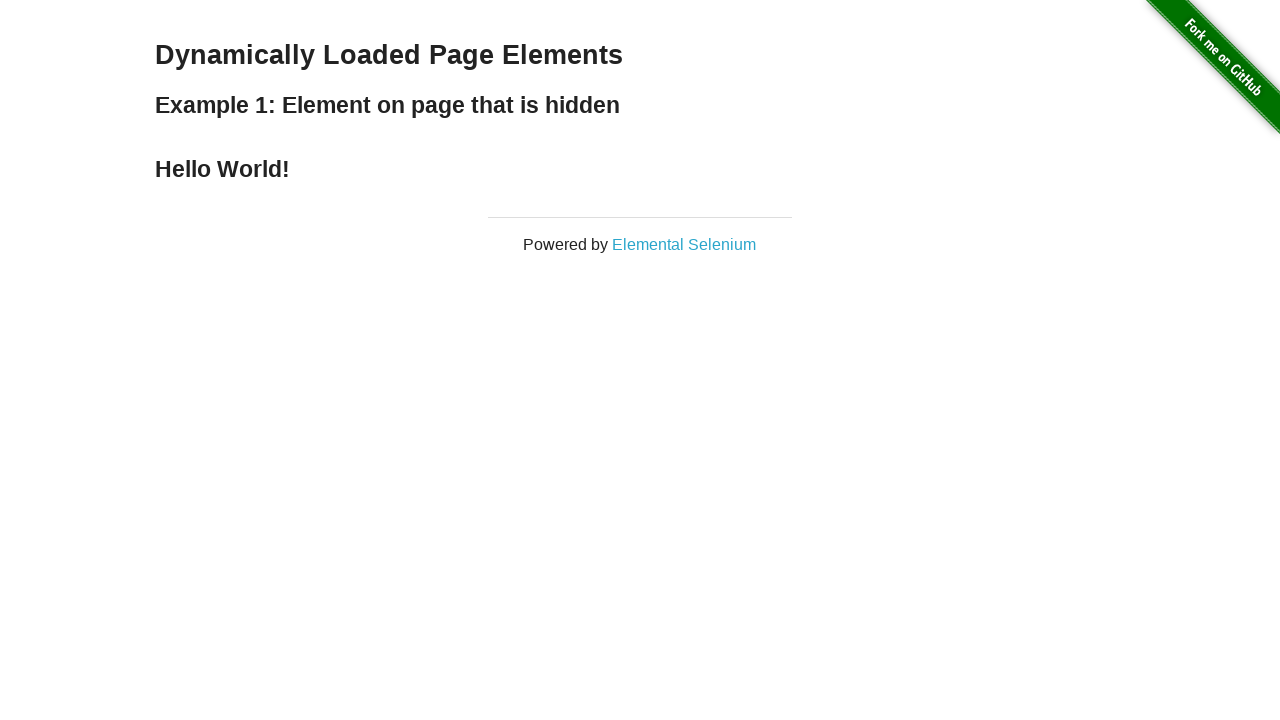

Located the 'Hello World!' element
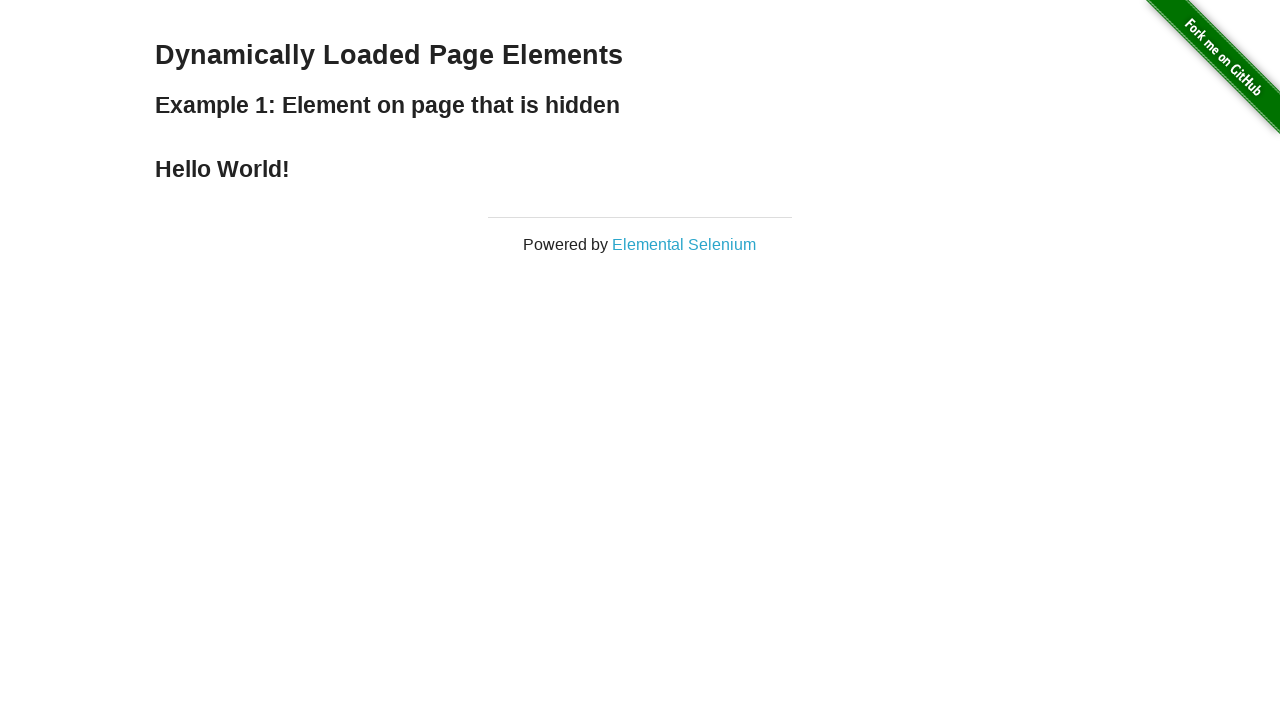

Verified that 'Hello World!' text is displayed correctly
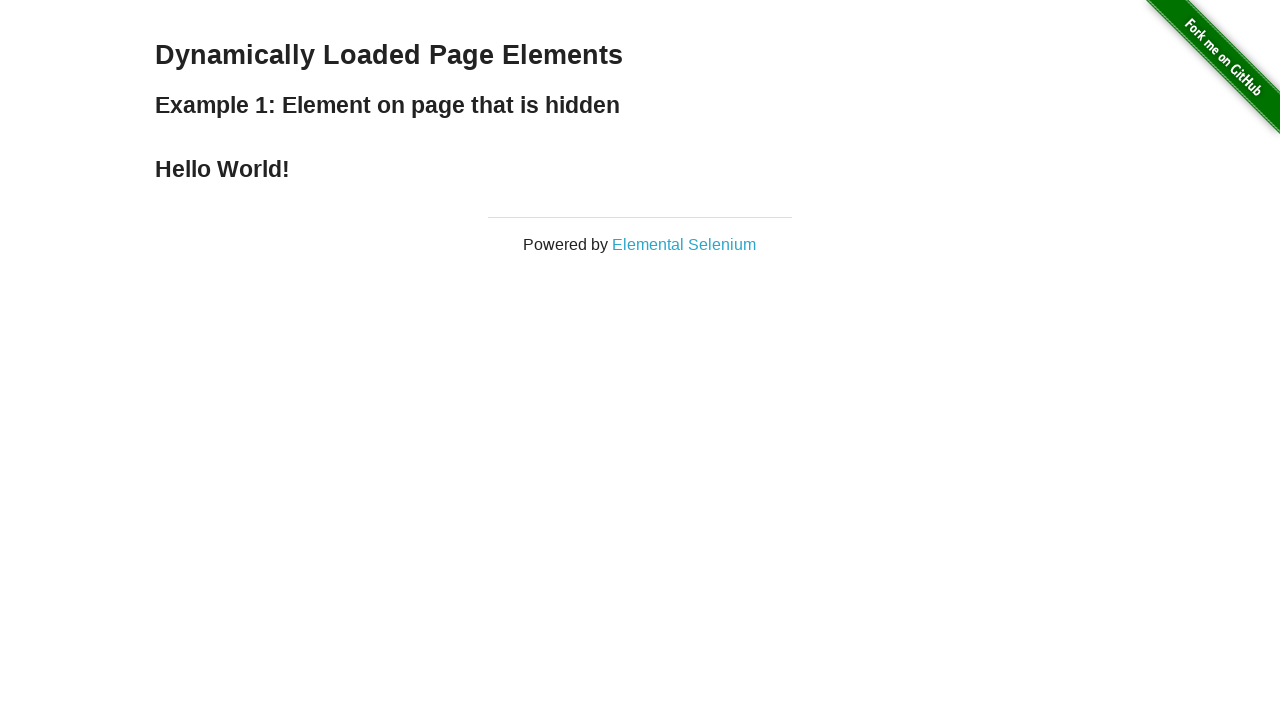

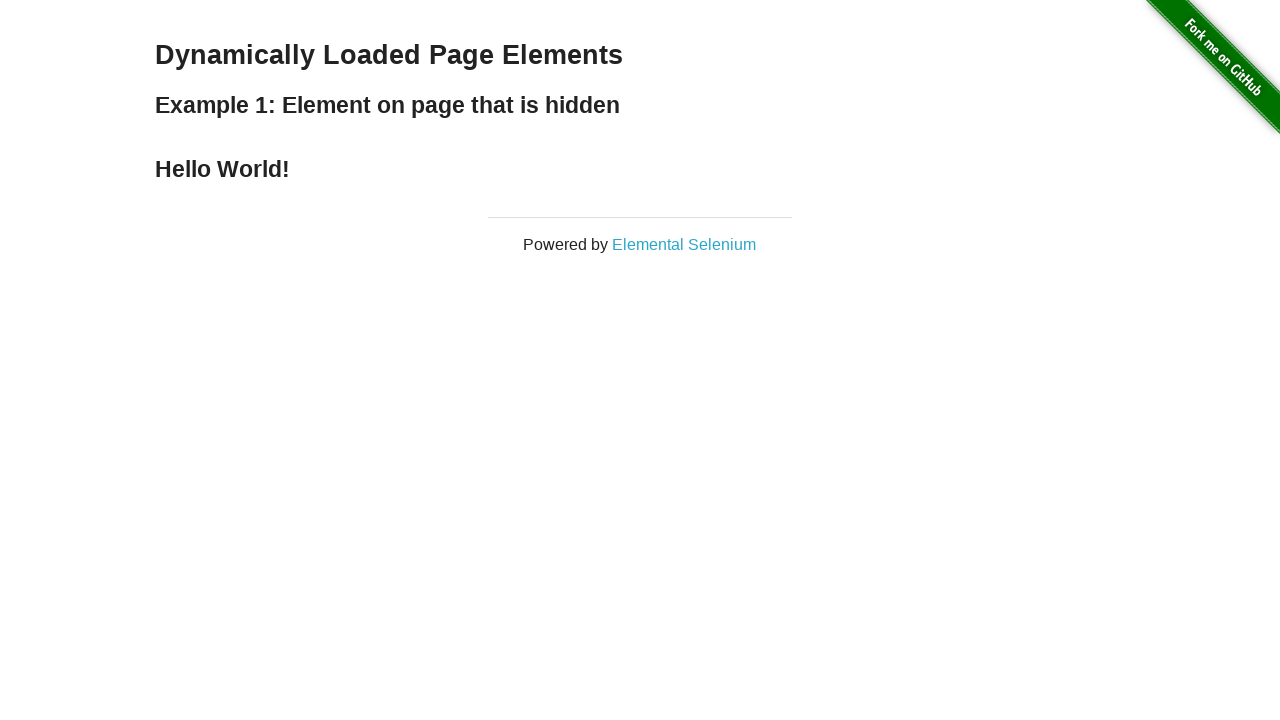